Tests the submission of a feedback form by filling in all fields and clicking the submit button

Starting URL: http://zero.webappsecurity.com/feedback.html

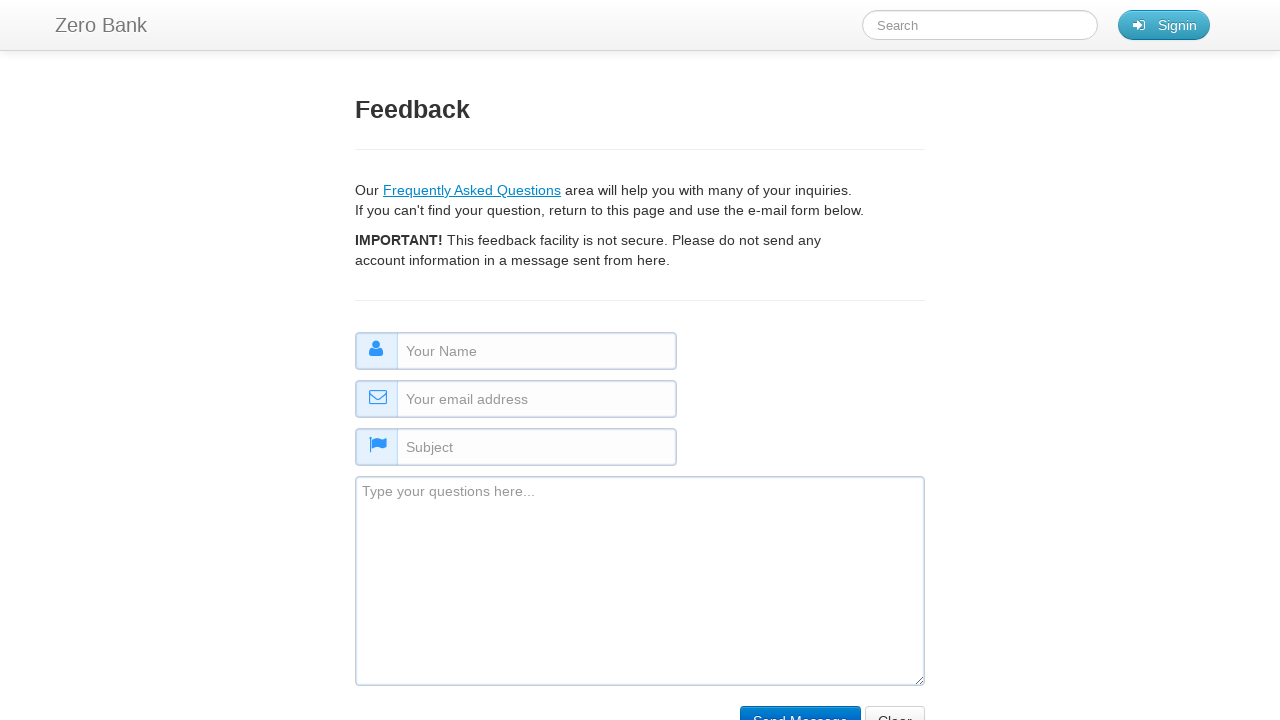

Filled name field with 'JaneSmith' on #name
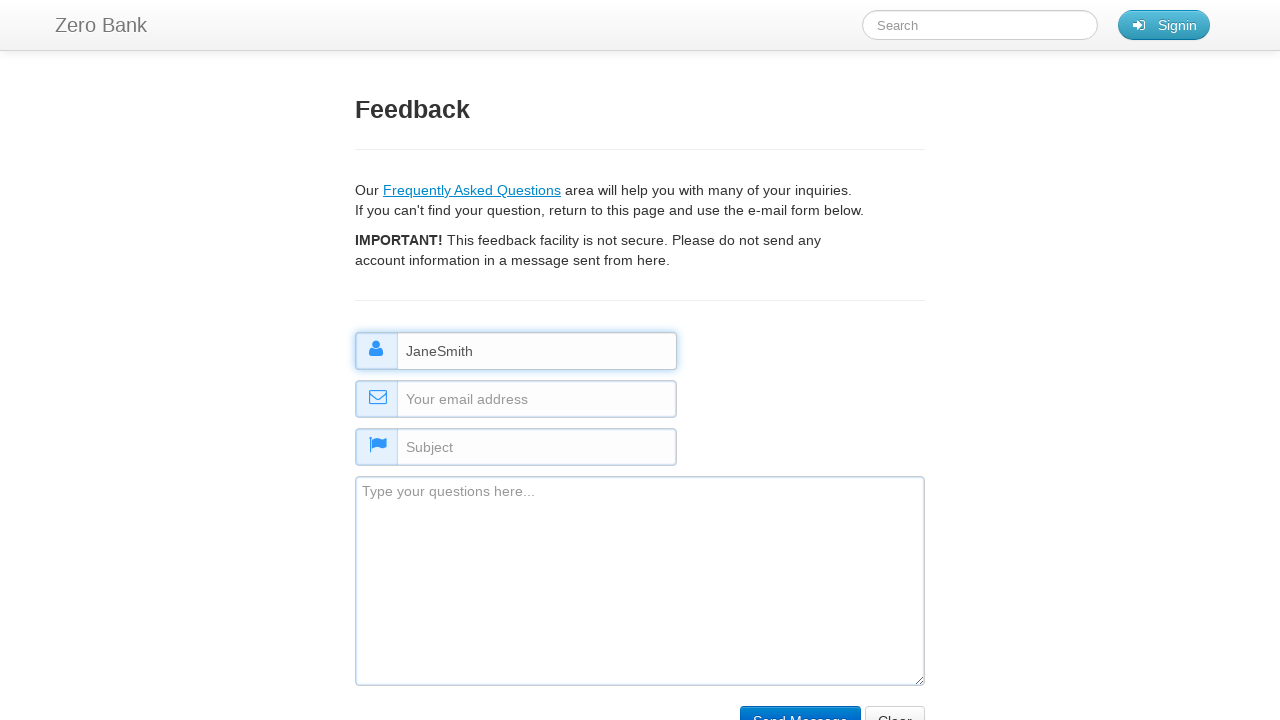

Filled email field with 'janesmith@example.org' on #email
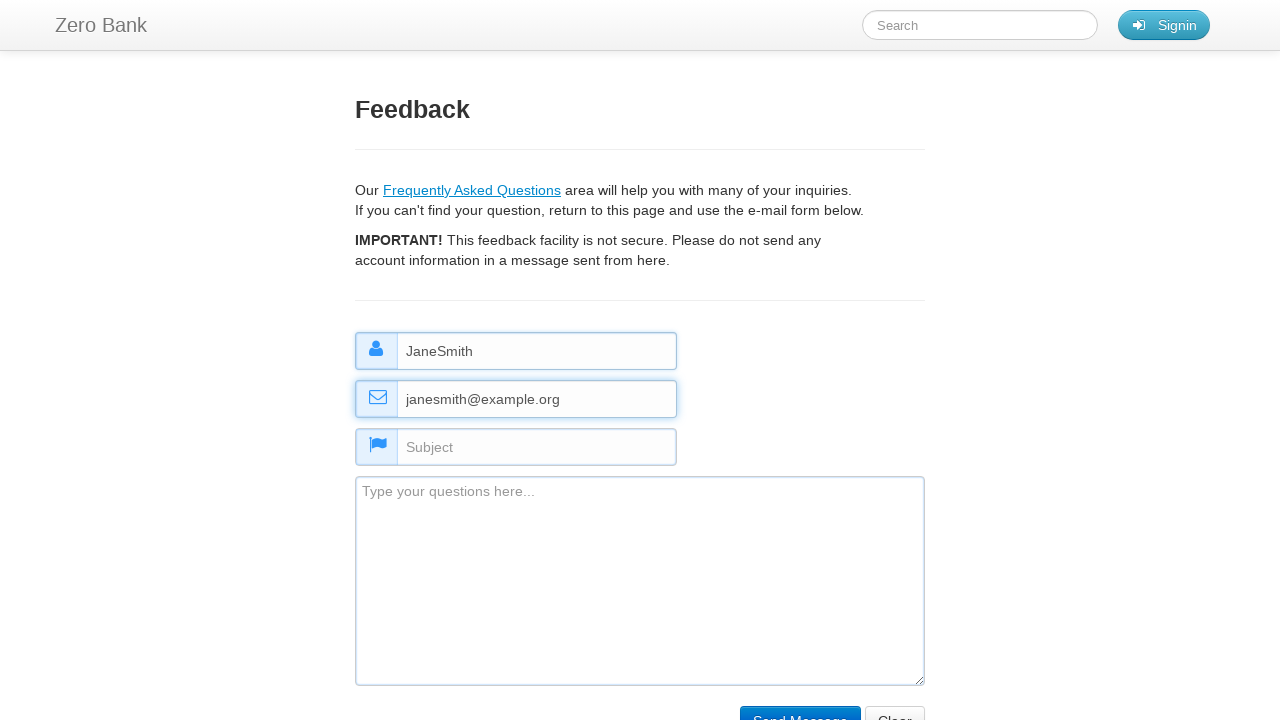

Filled subject field with 'Inquiry about services' on #subject
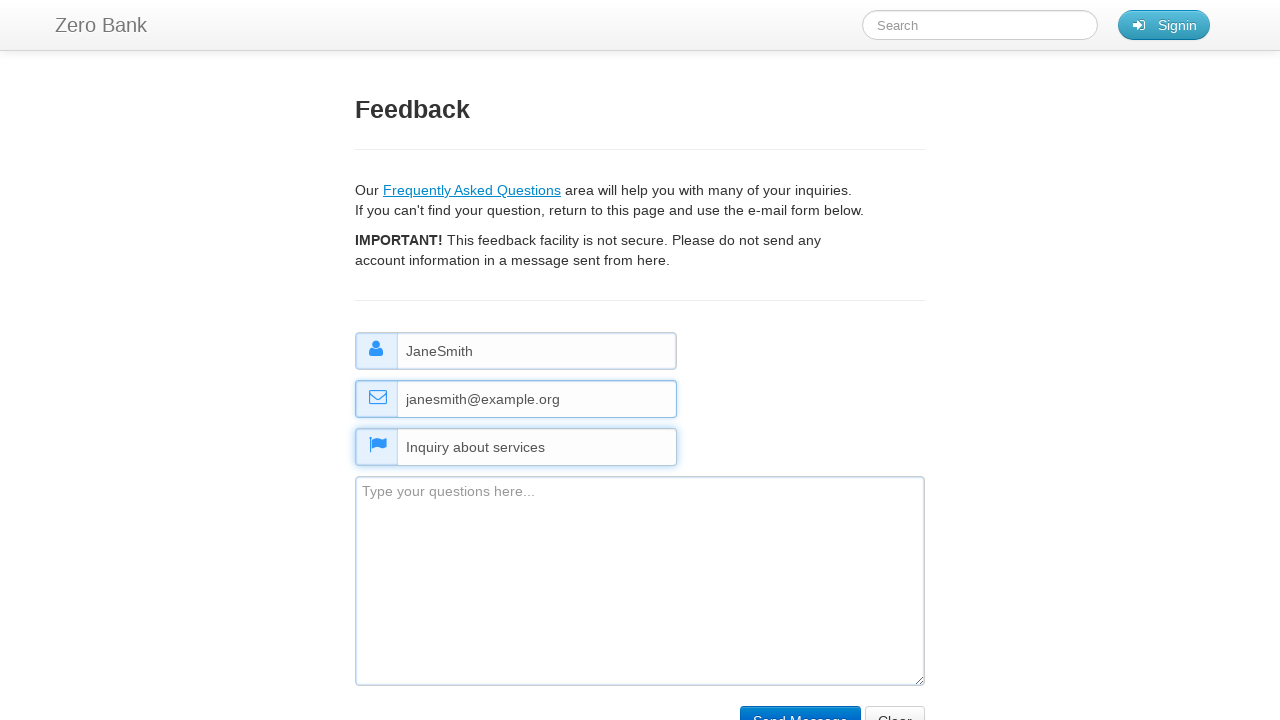

Filled comment field with feedback message on #comment
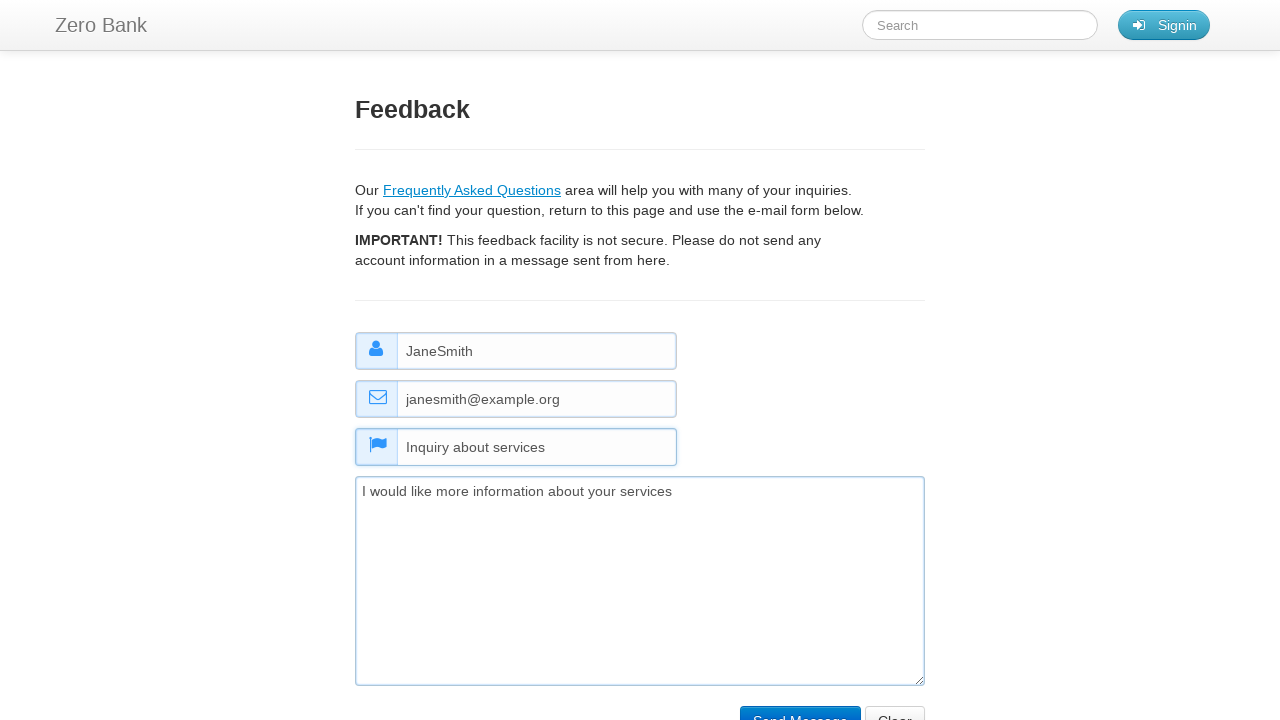

Clicked submit button to submit feedback form at (800, 705) on input[name='submit']
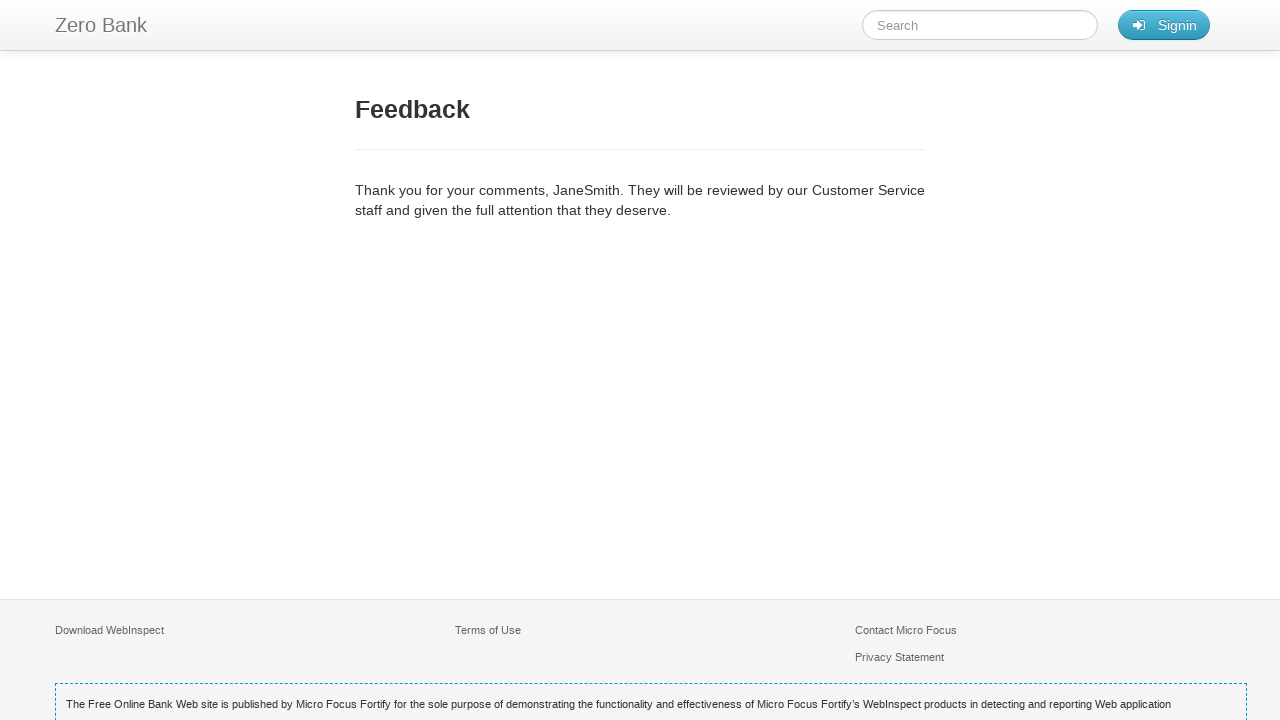

Feedback confirmation message appeared
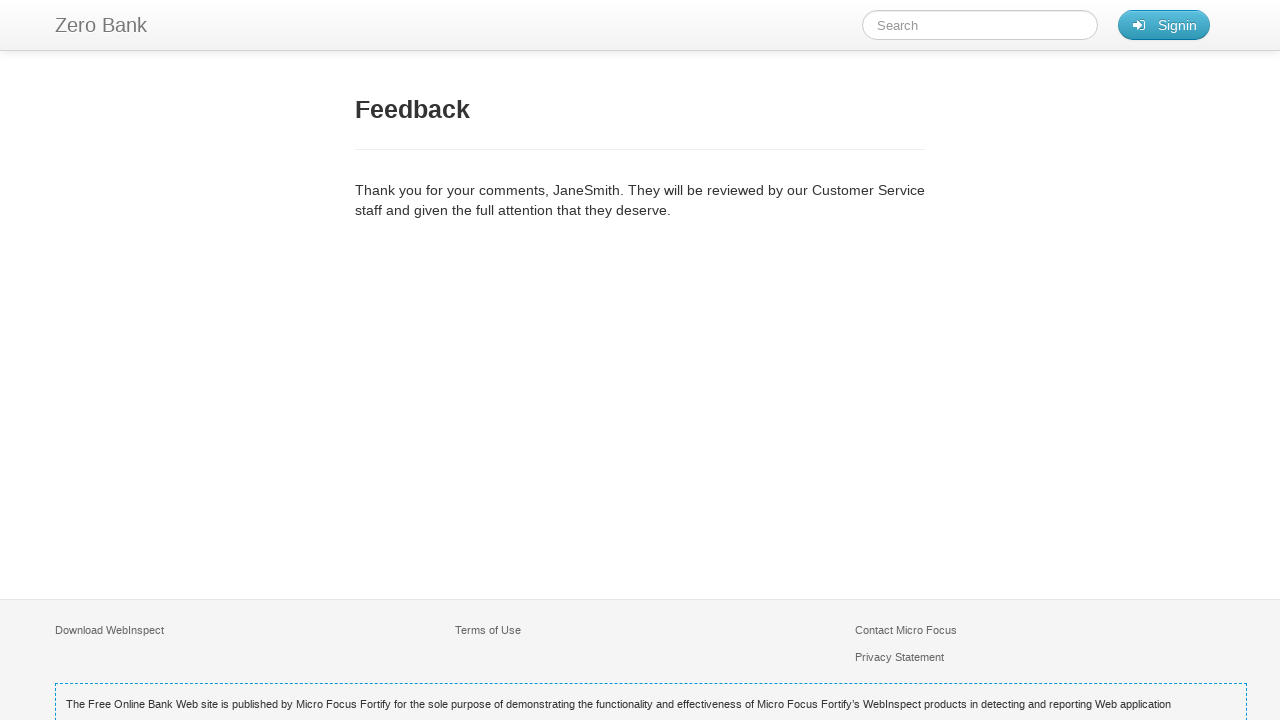

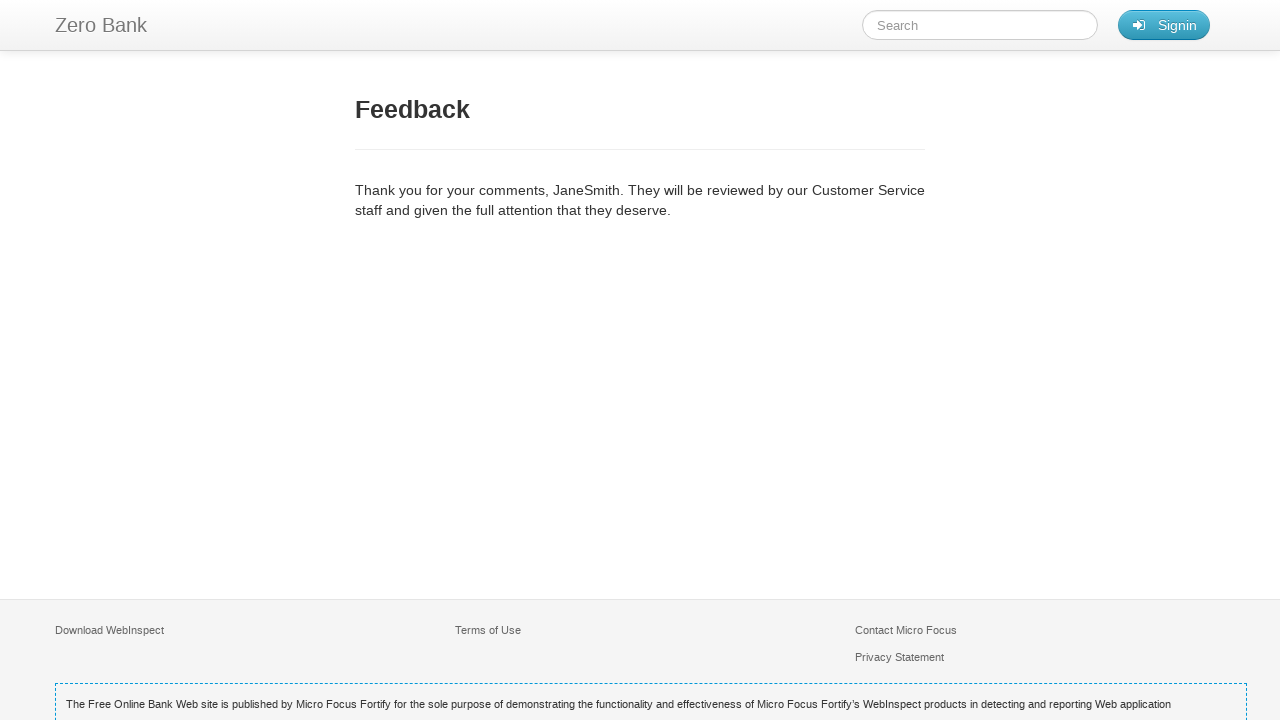